Tests right-click context menu functionality by performing a context click on an element and selecting the 'Copy' option from the context menu

Starting URL: http://swisnl.github.io/jQuery-contextMenu/demo.html

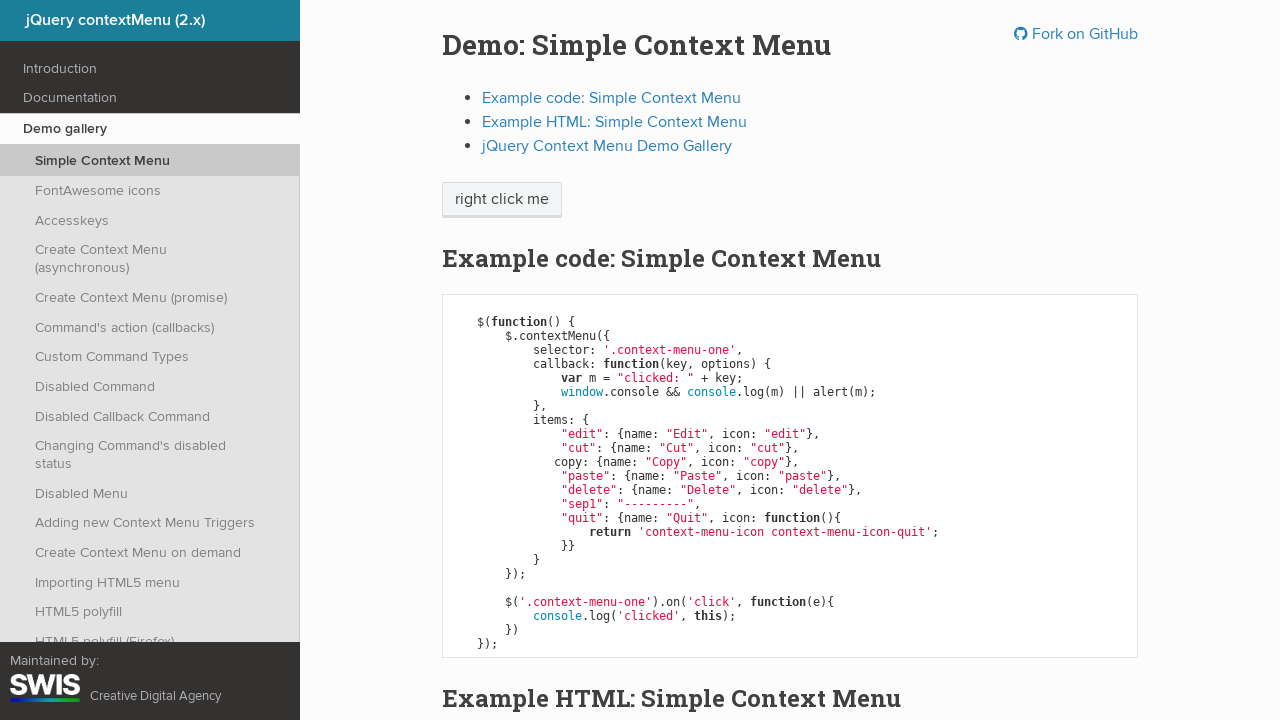

Right-clicked on 'right click me' element to open context menu at (502, 200) on //span[text()='right click me']
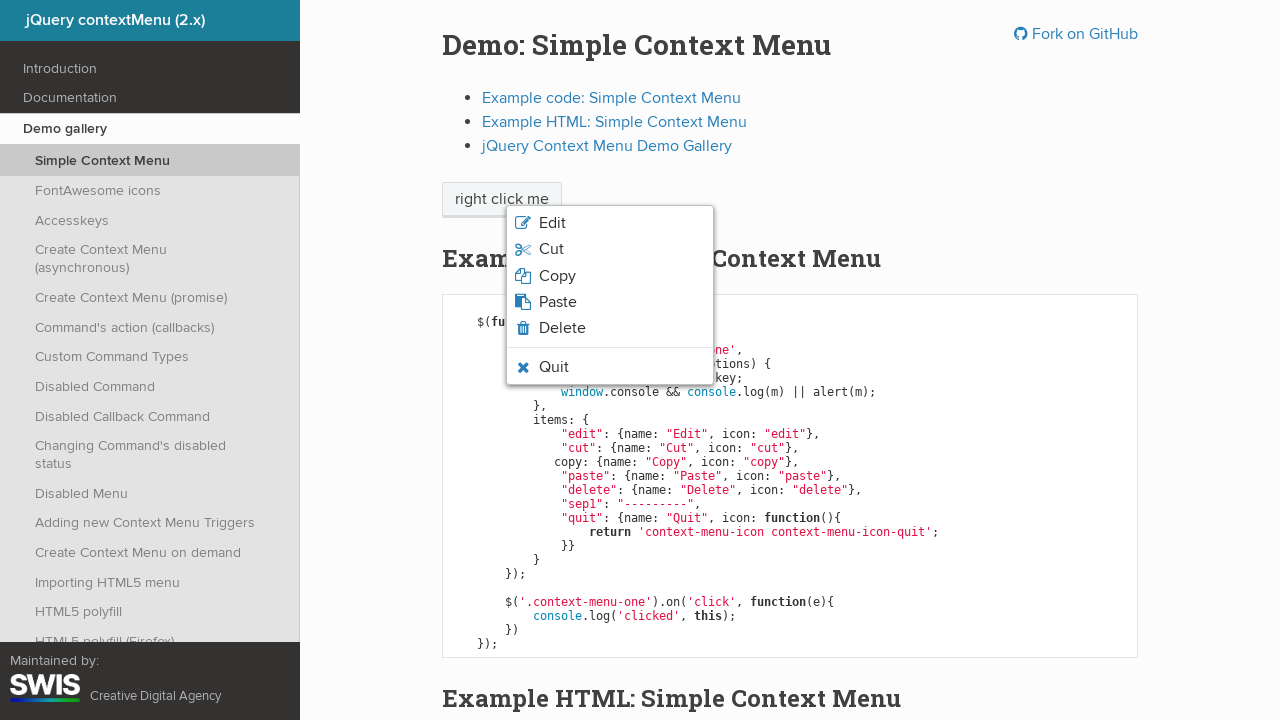

Context menu appeared with options
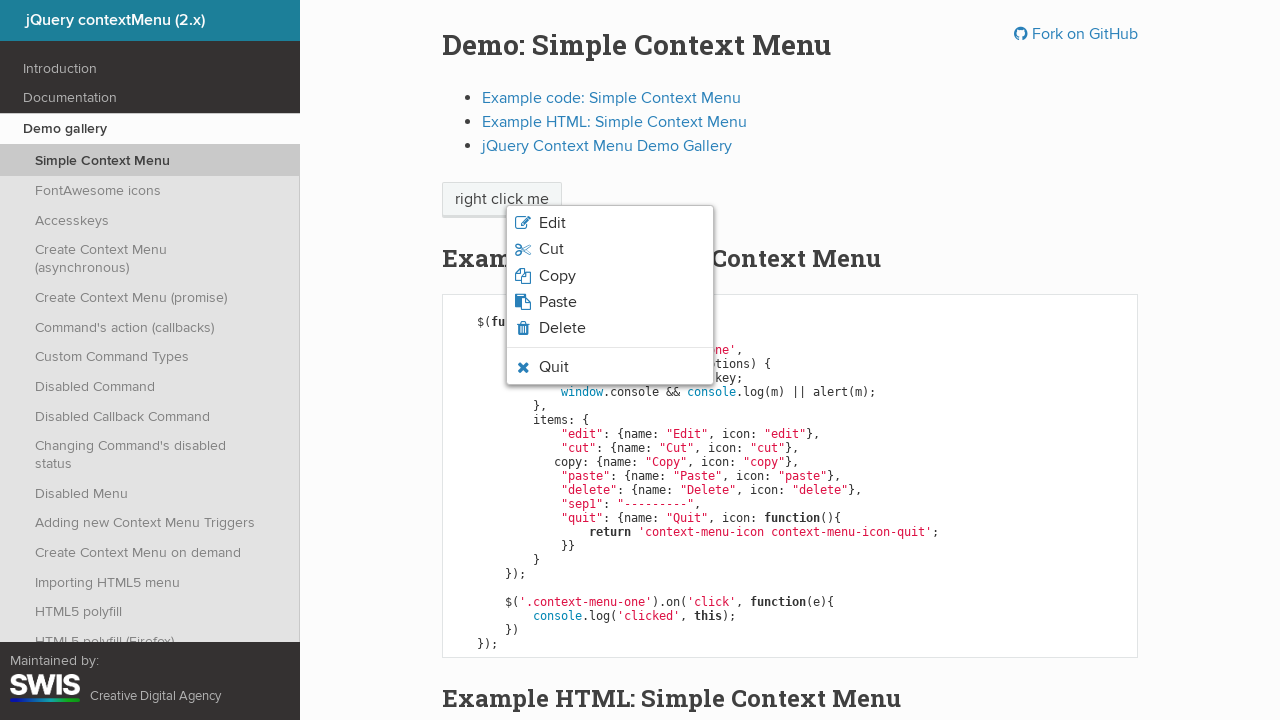

Clicked 'Copy' option from context menu at (557, 276) on li.context-menu-icon span:has-text('Copy')
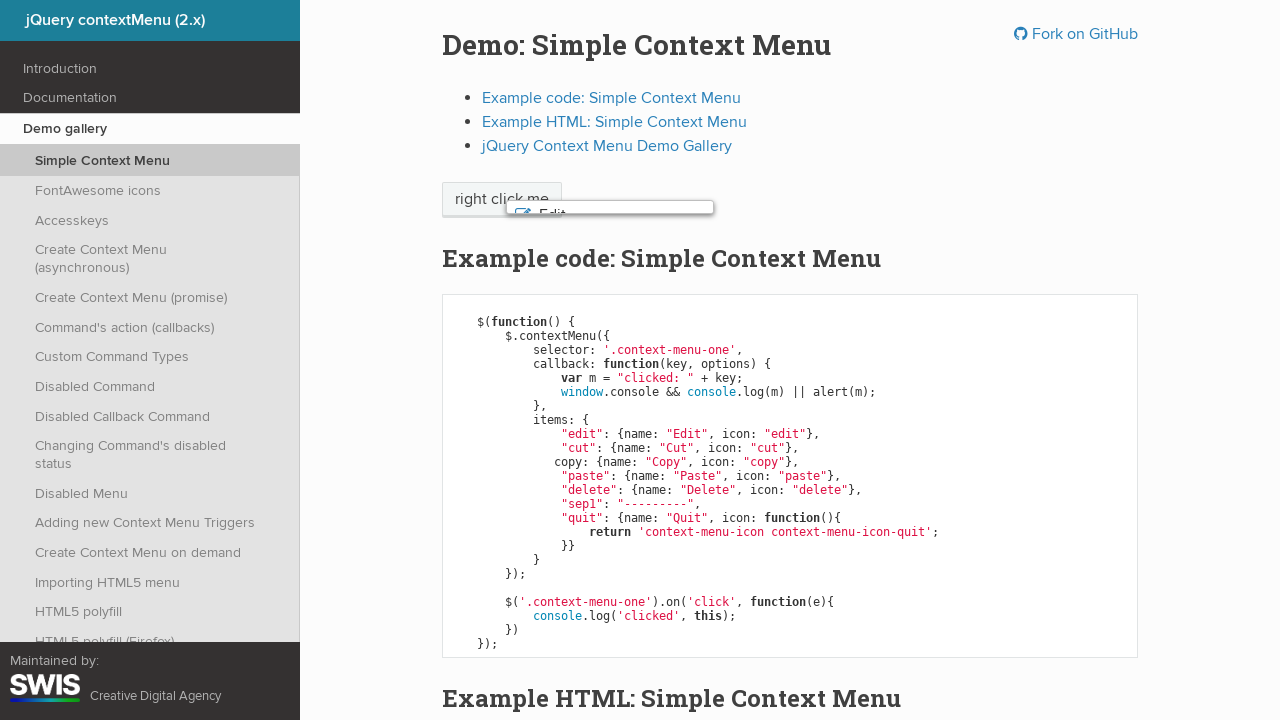

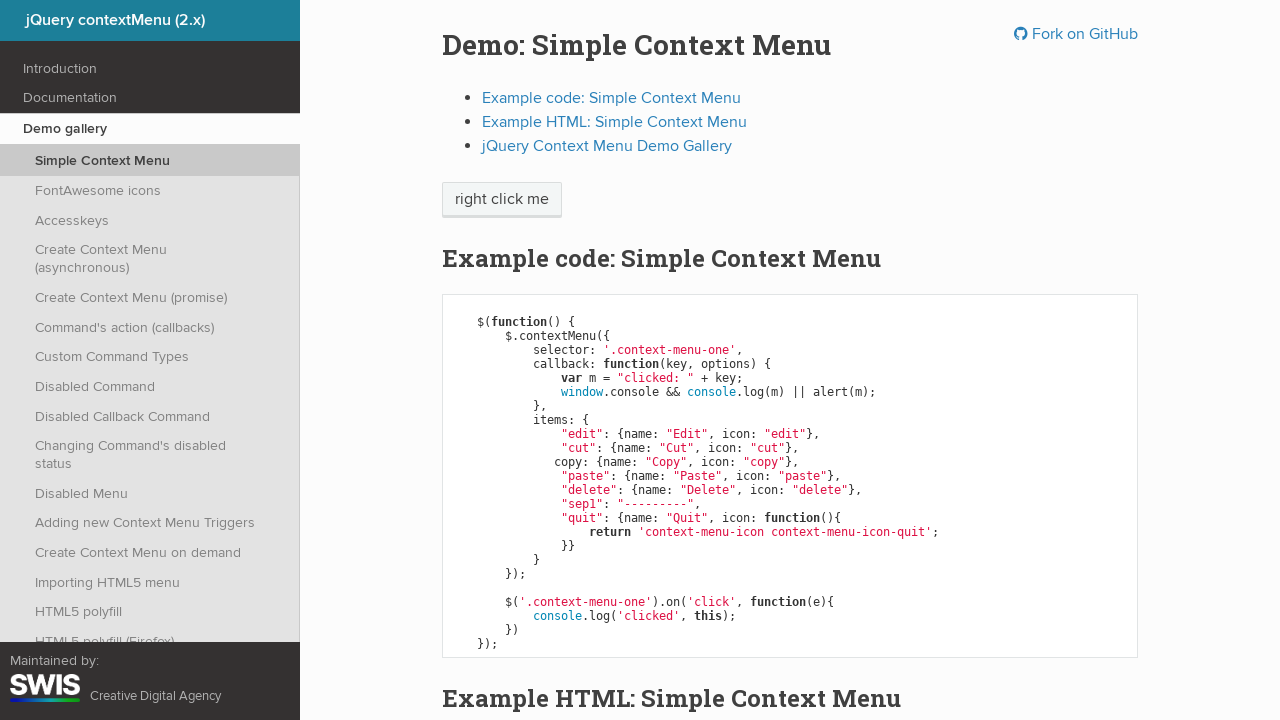